Tests keyboard key press functionality by sending SPACE and TAB keys to elements on the page and verifying the displayed result text shows the correct key was entered.

Starting URL: http://the-internet.herokuapp.com/key_presses

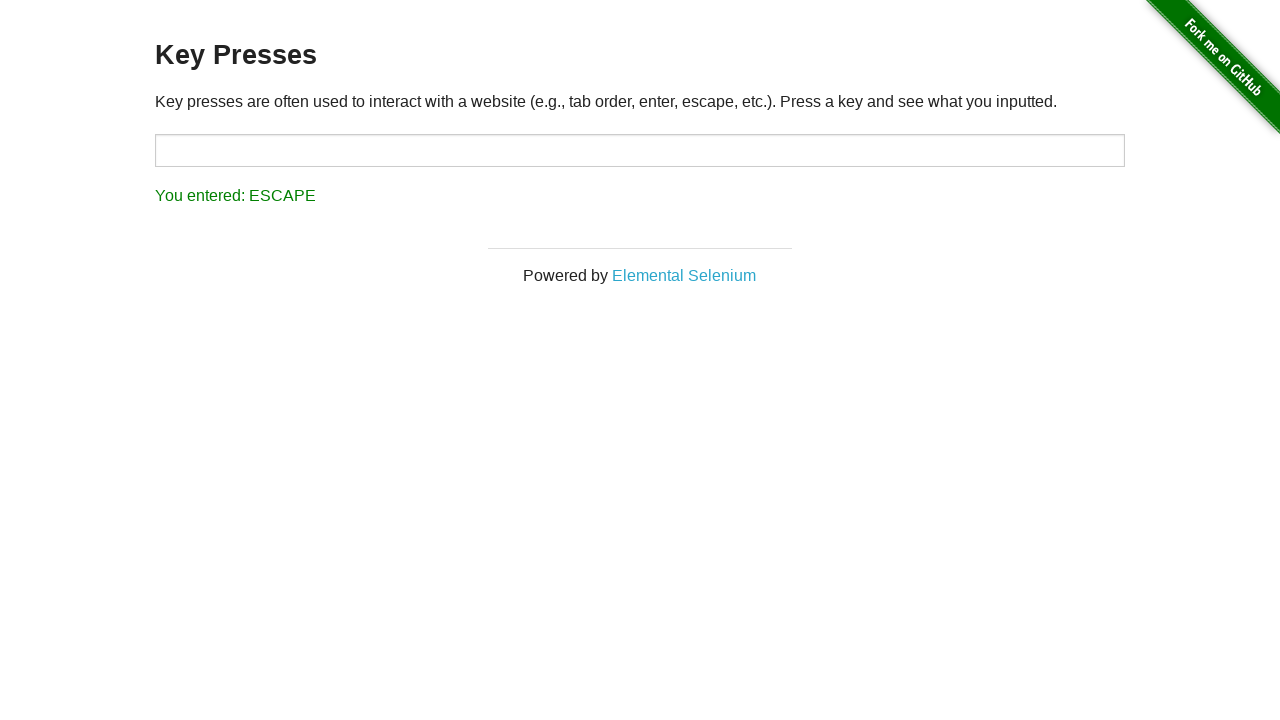

Pressed SPACE key on example element on .example
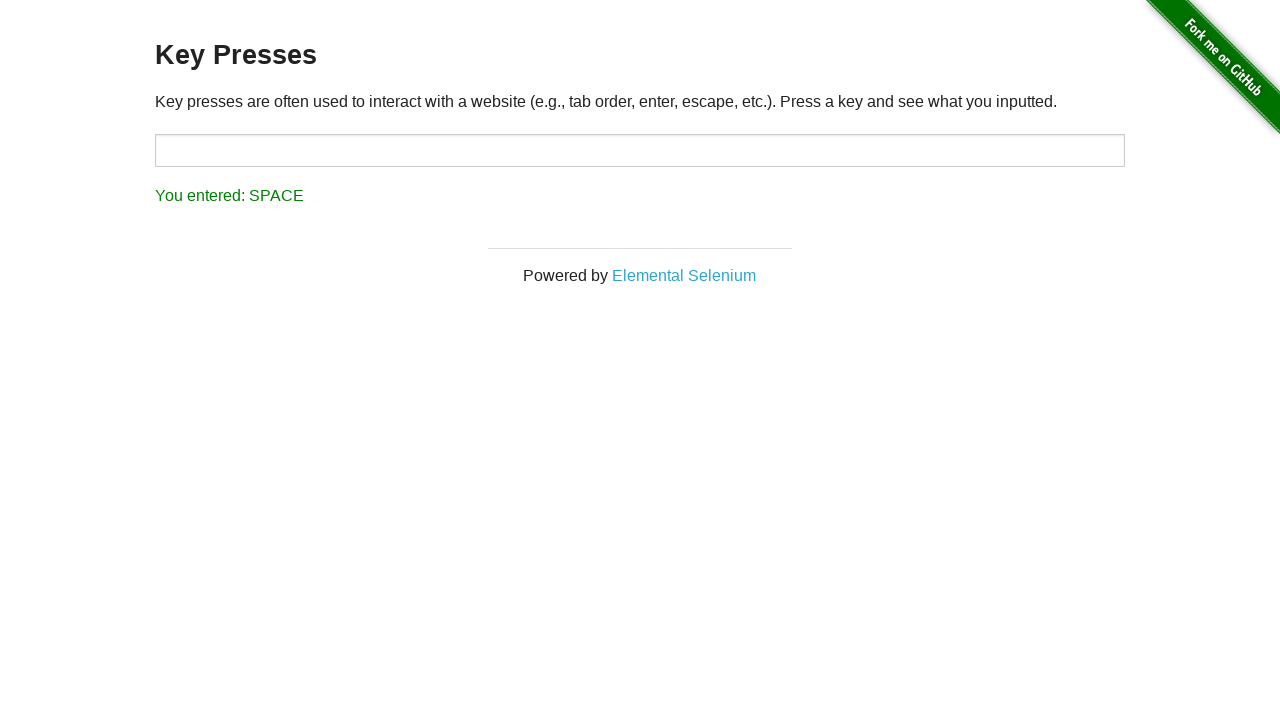

Retrieved result text after SPACE key press
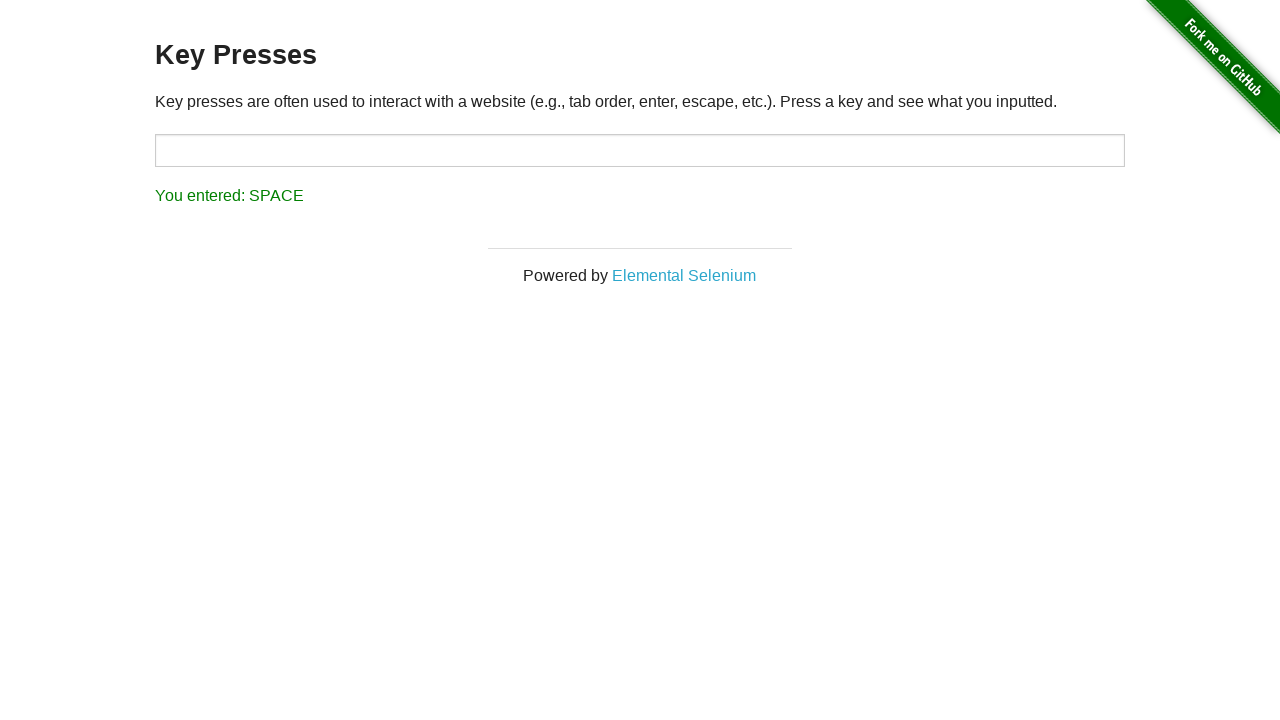

Verified result text shows 'You entered: SPACE'
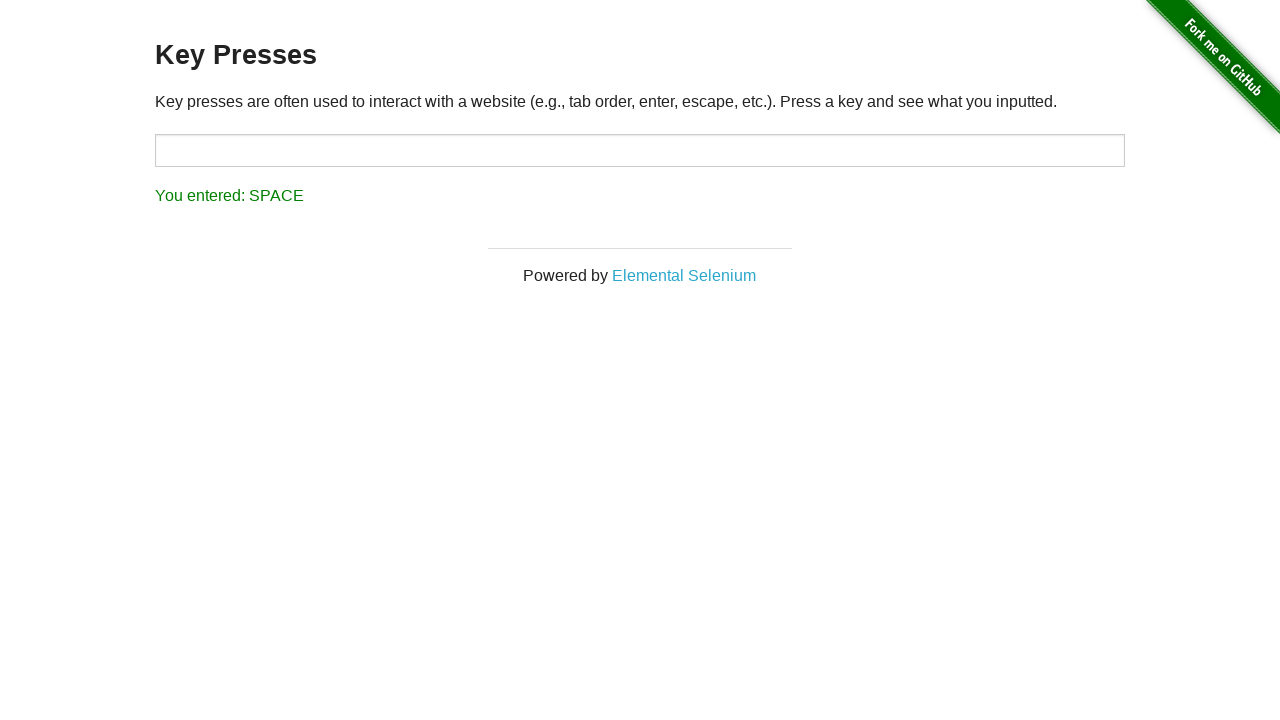

Pressed TAB key using keyboard
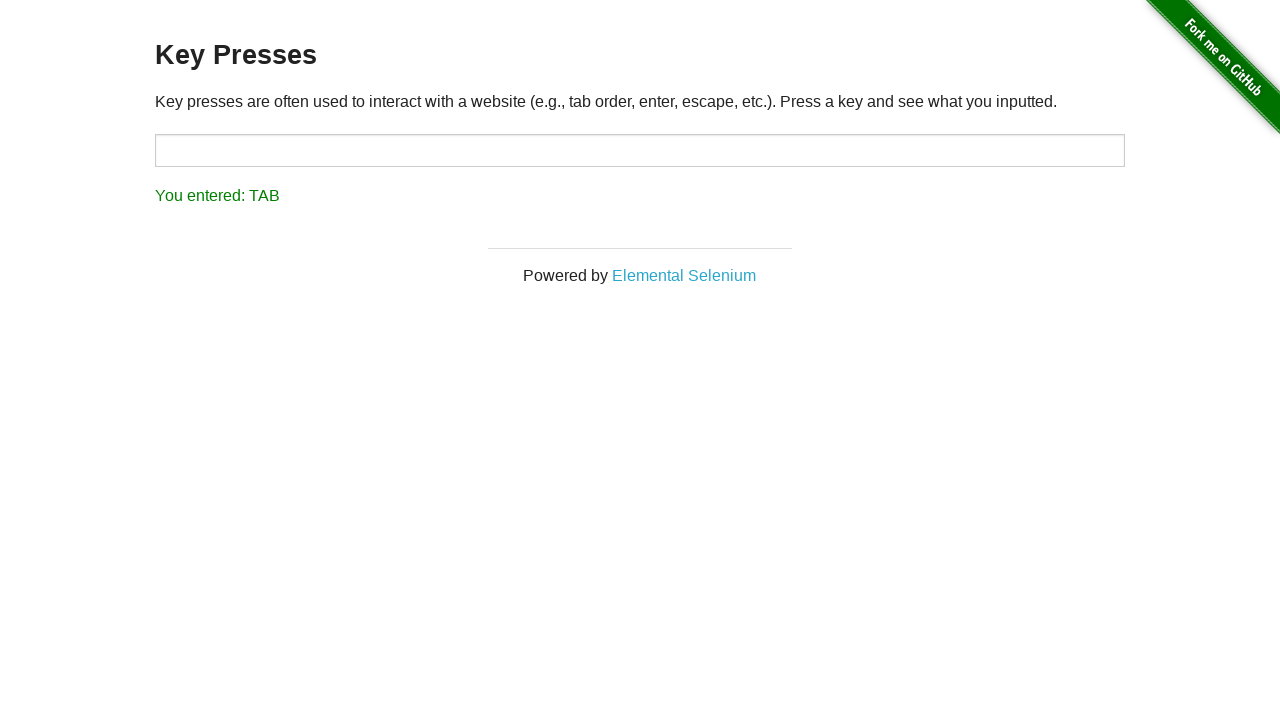

Retrieved result text after TAB key press
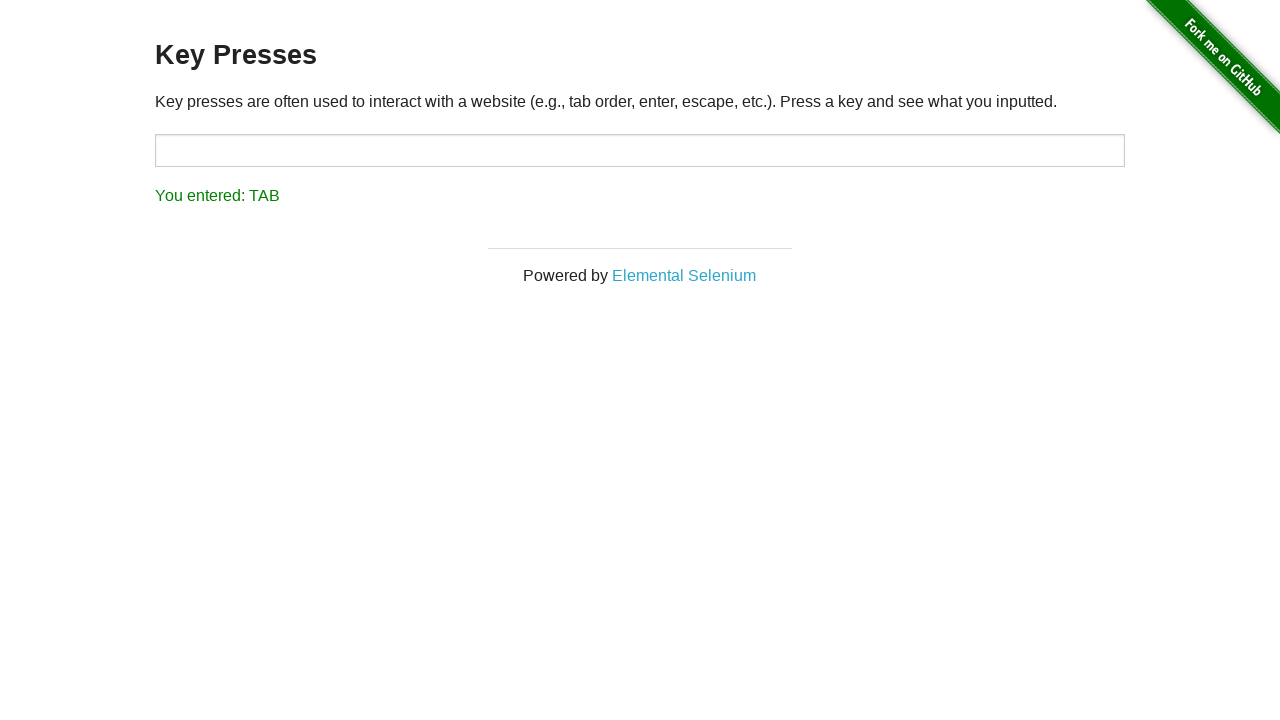

Verified result text shows 'You entered: TAB'
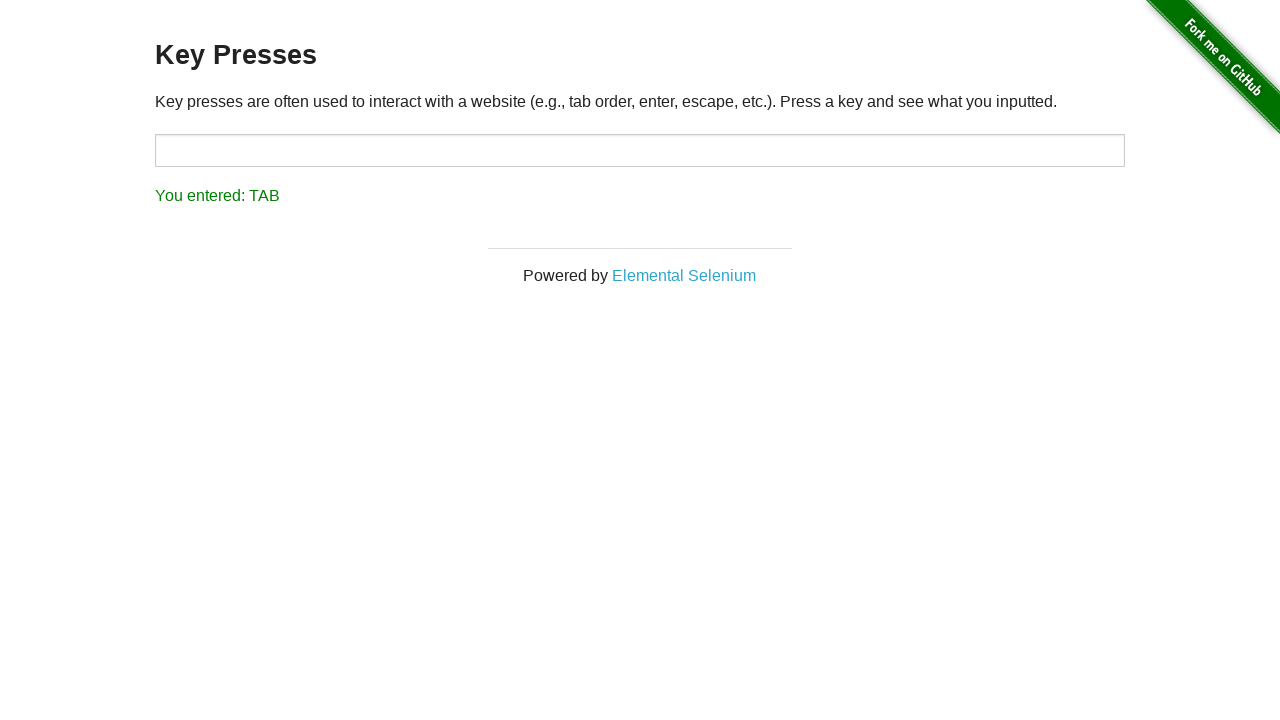

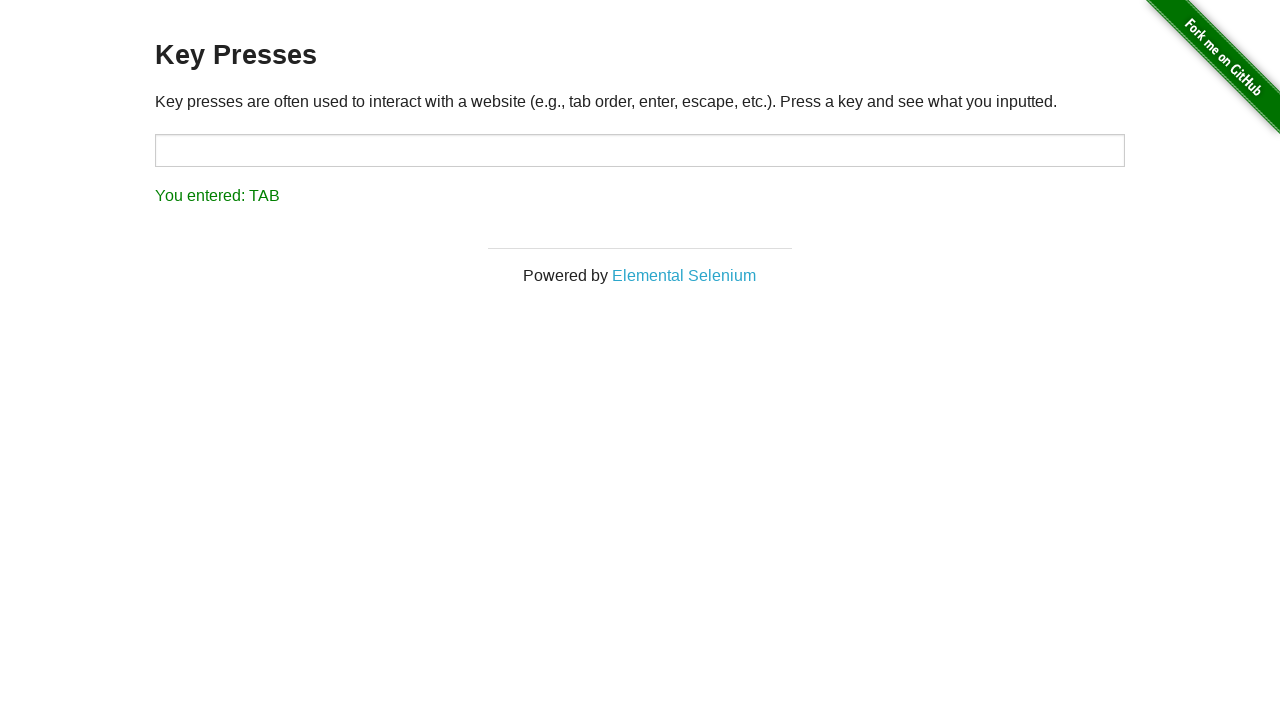